Navigates to the Demoblaze demo e-commerce site and verifies that links are present on the page

Starting URL: https://demoblaze.com/

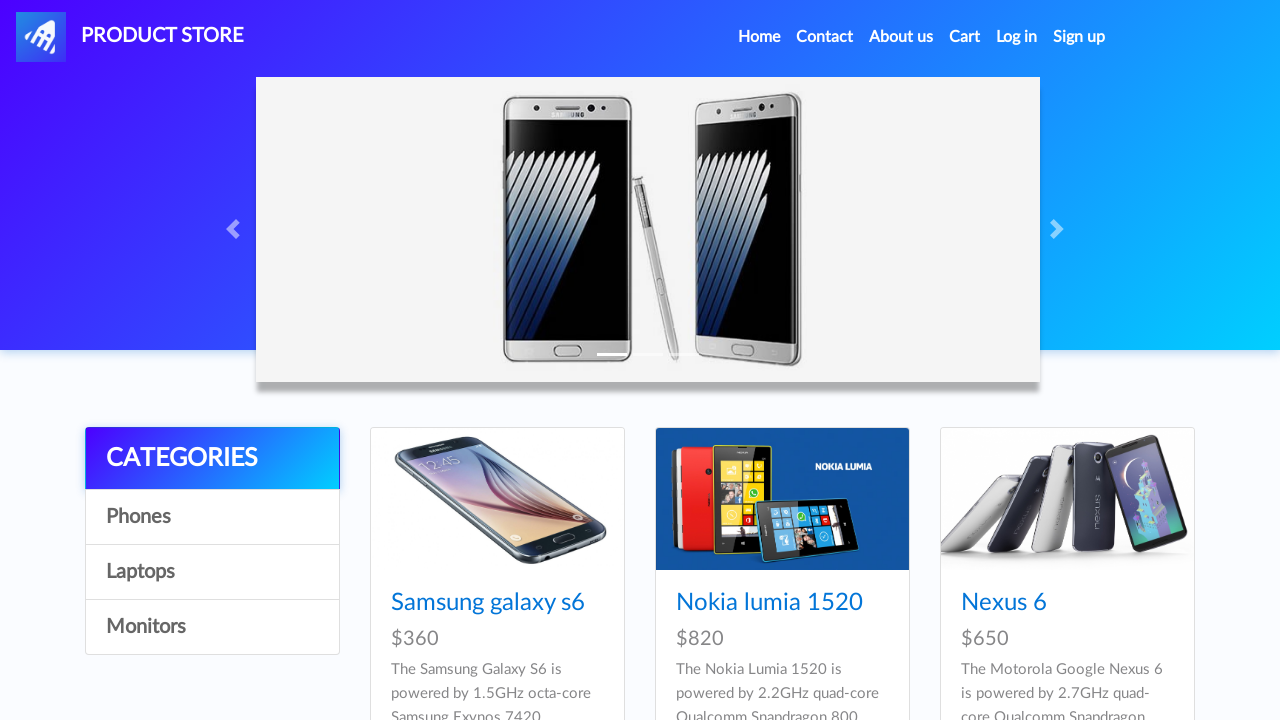

Navigated to https://demoblaze.com/
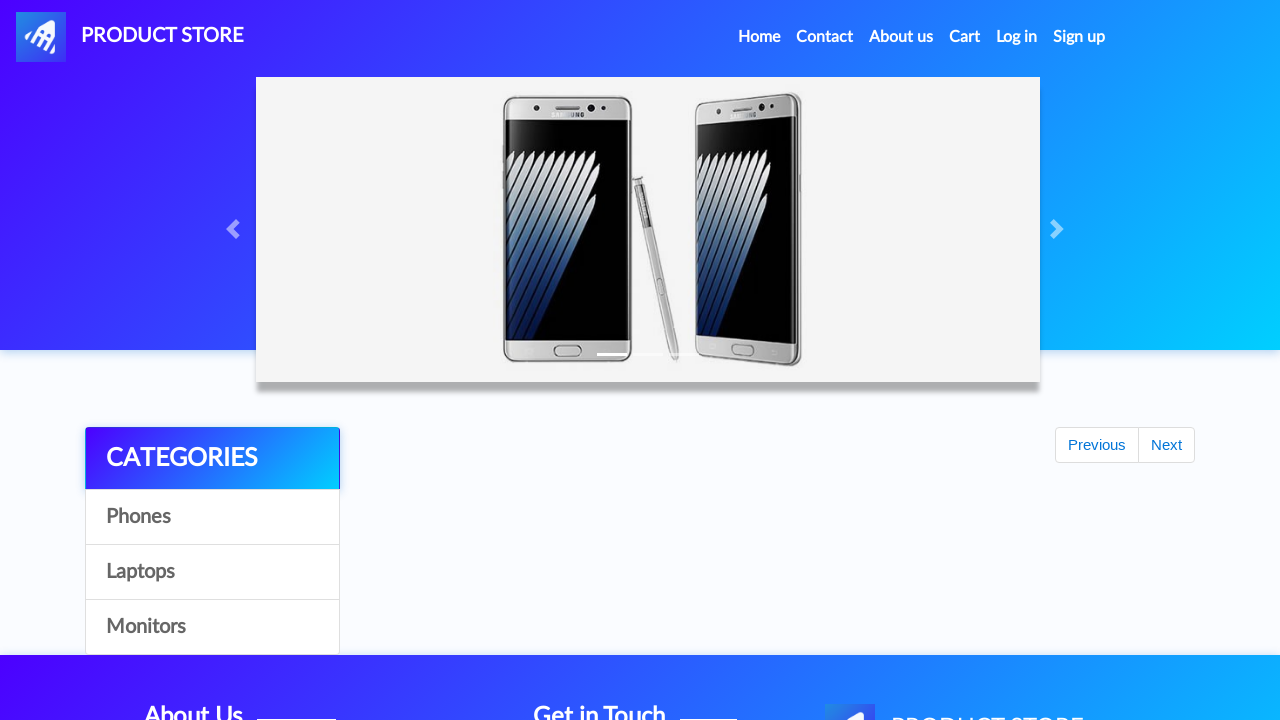

Waited for links to load on the page
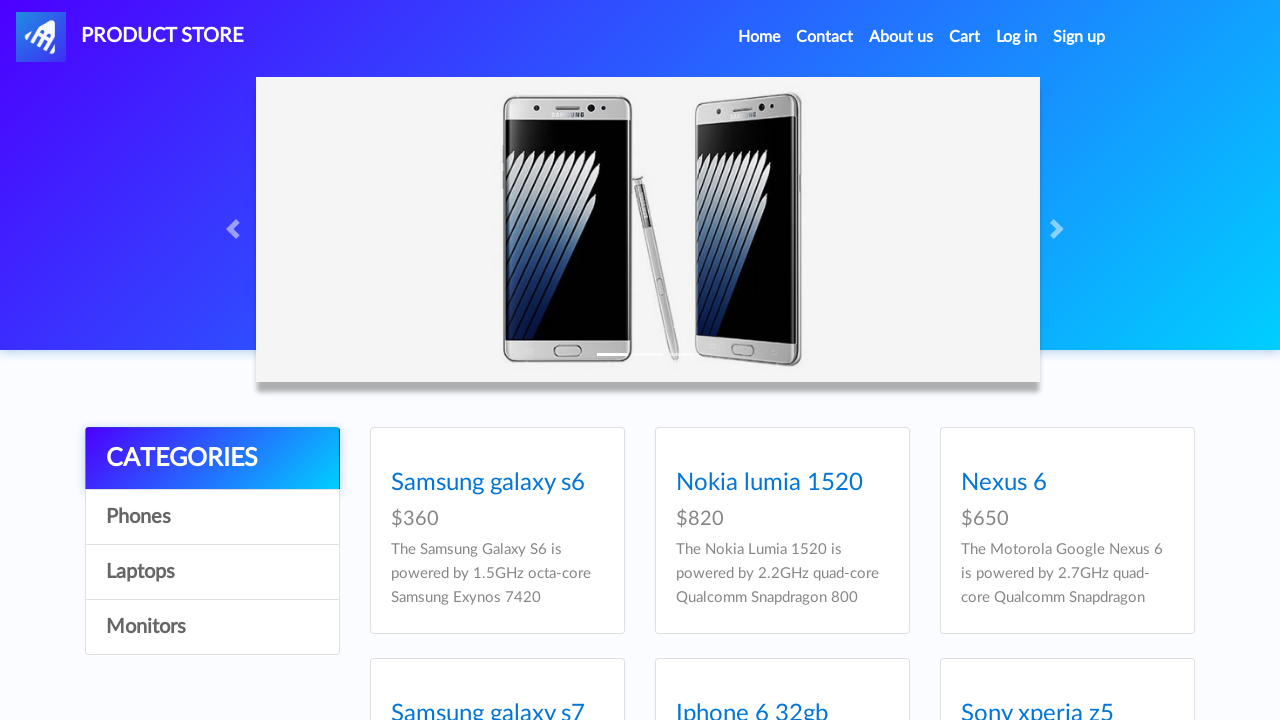

Located all link elements on the page
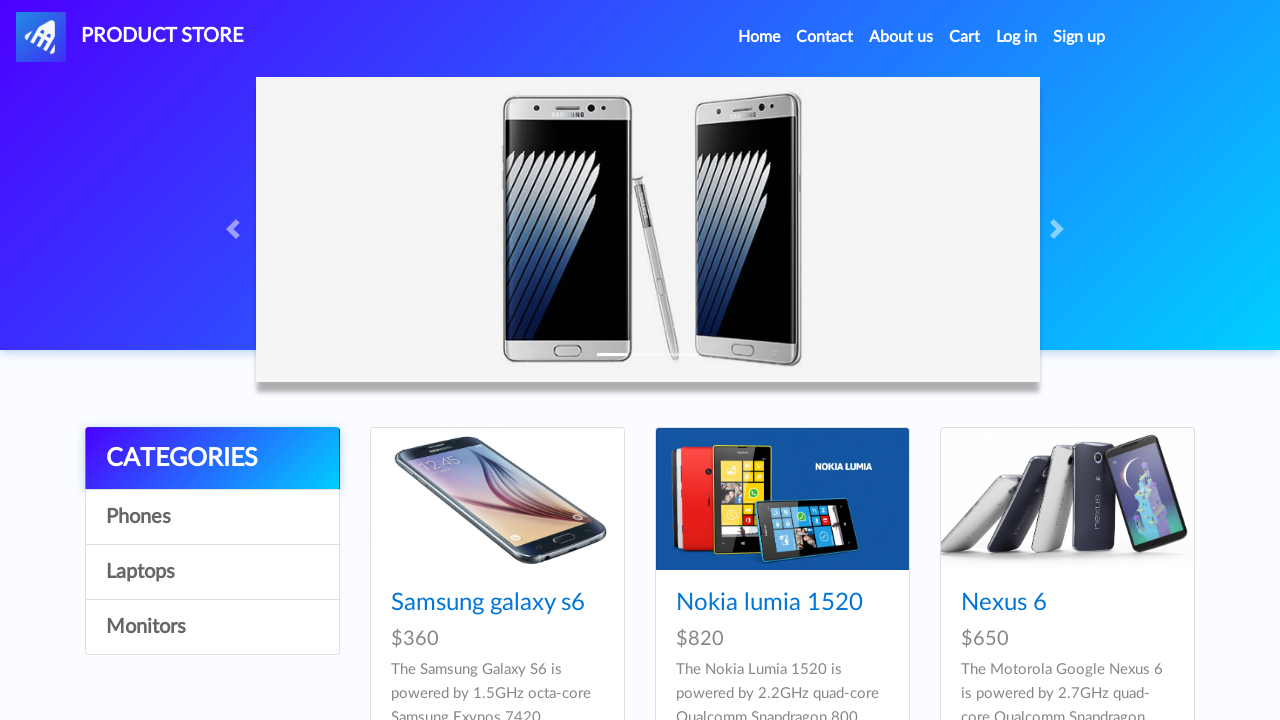

Verified that 33 links are present on the page
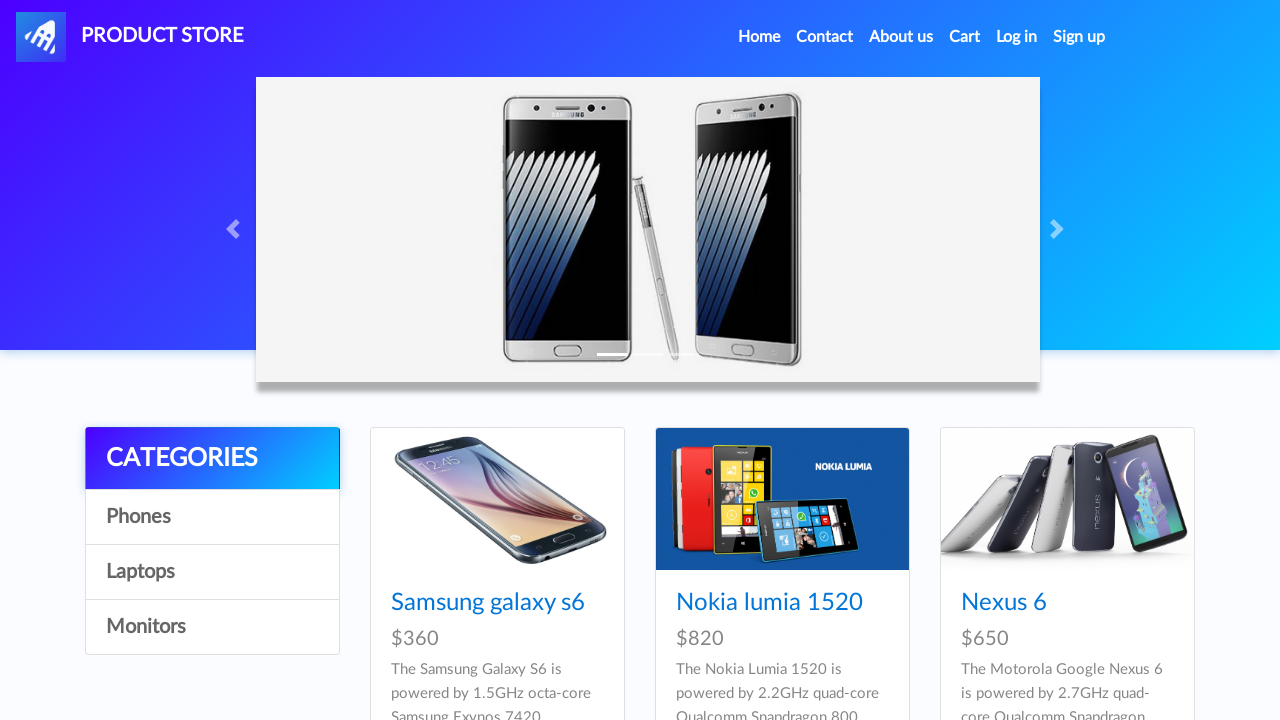

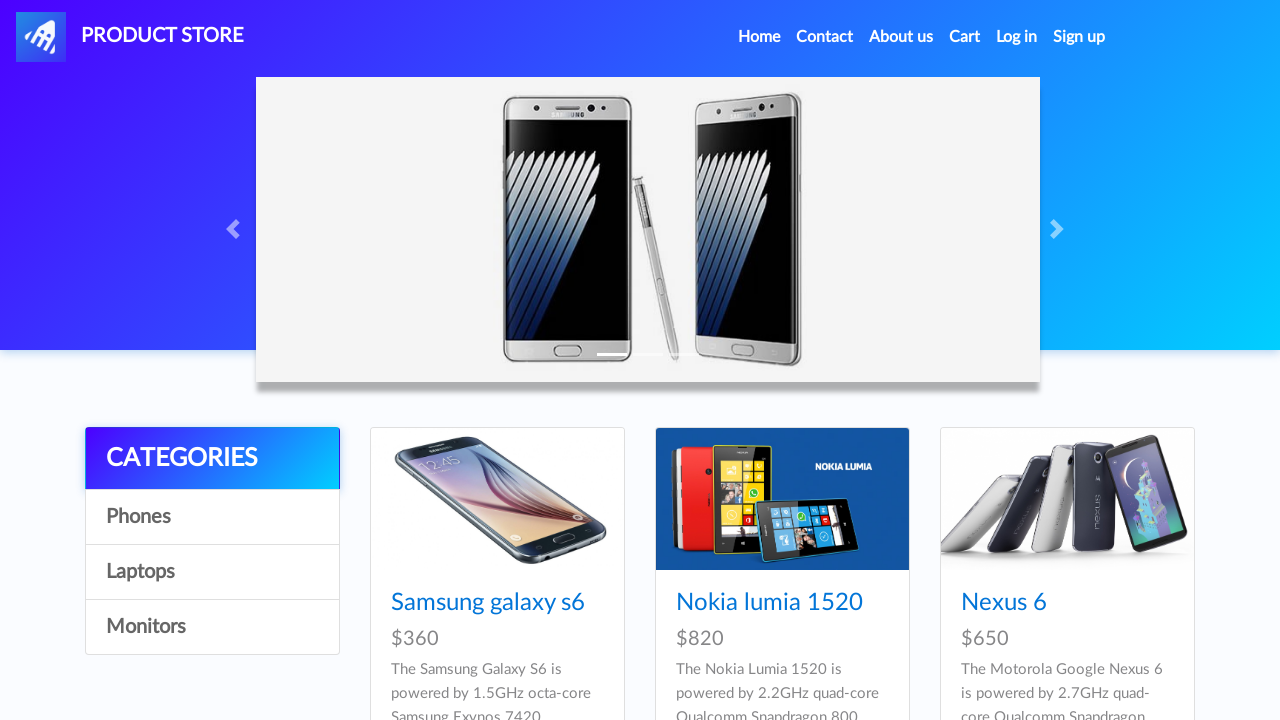